Tests adding multiple elements by clicking the 'Add Element' button 5 times and verifying that 5 delete buttons appear on the page.

Starting URL: https://the-internet.herokuapp.com/add_remove_elements/

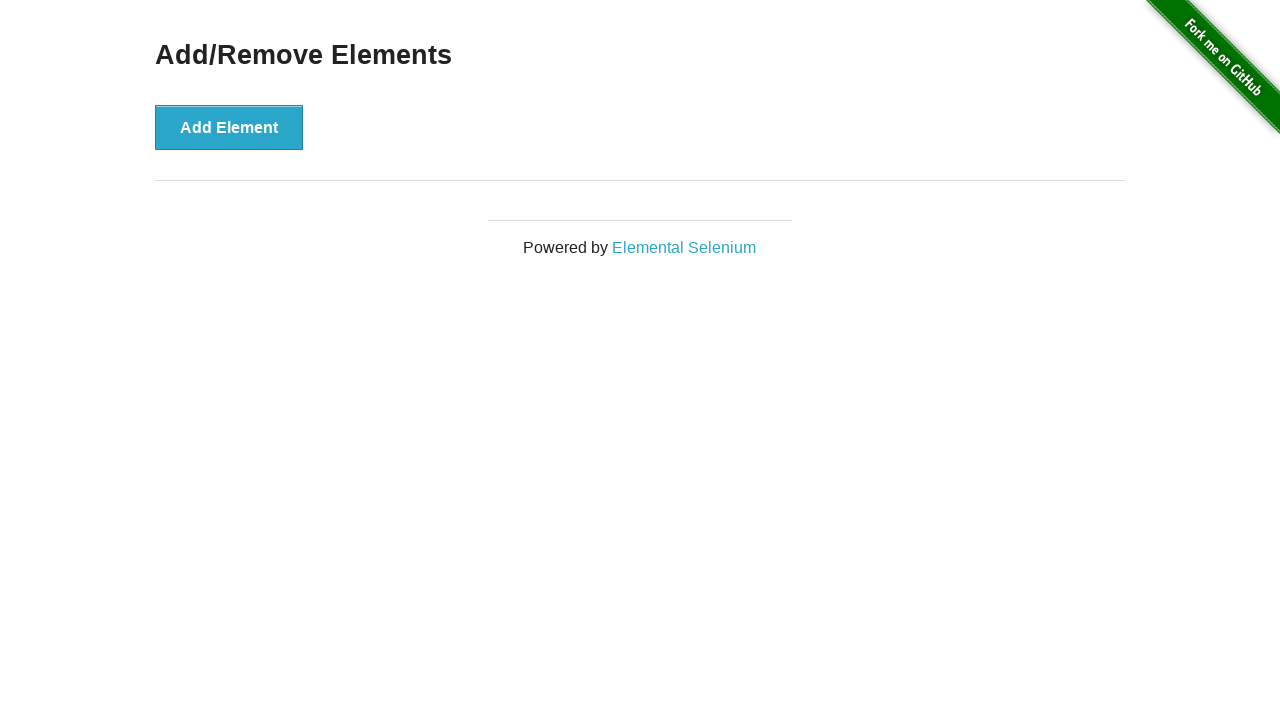

Clicked 'Add Element' button at (229, 127) on button[onclick='addElement()']
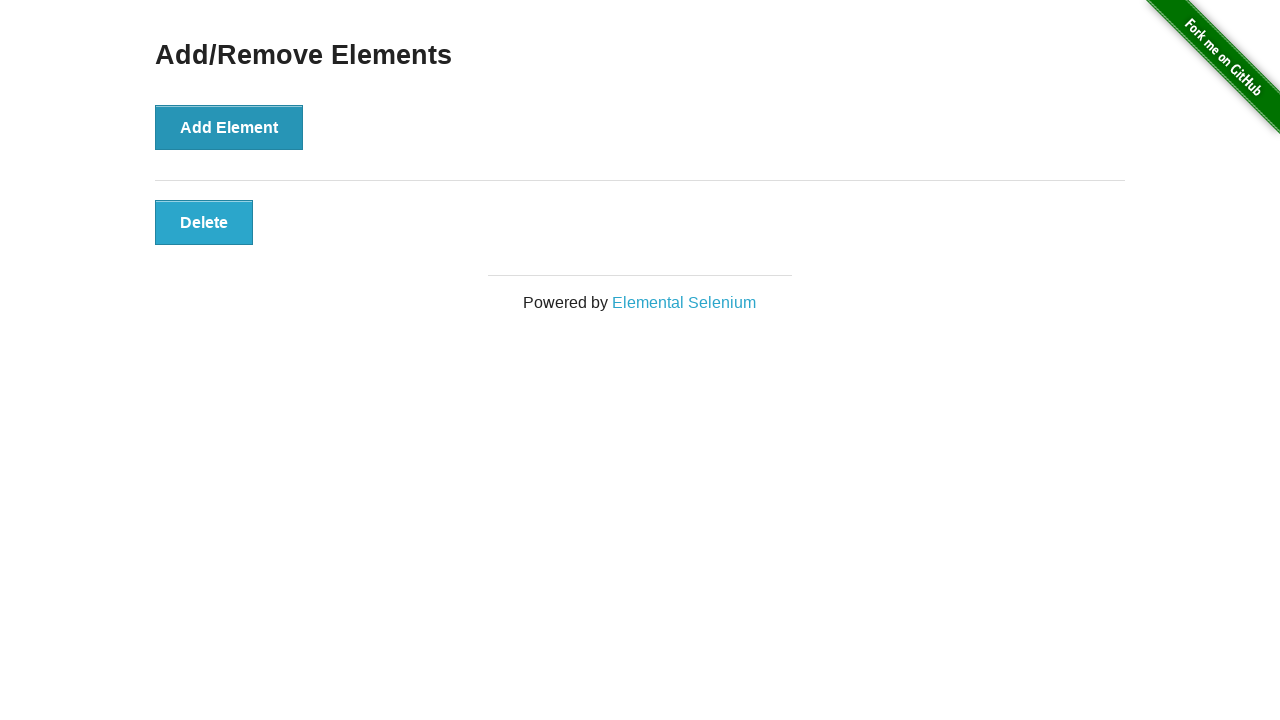

Clicked 'Add Element' button at (229, 127) on button[onclick='addElement()']
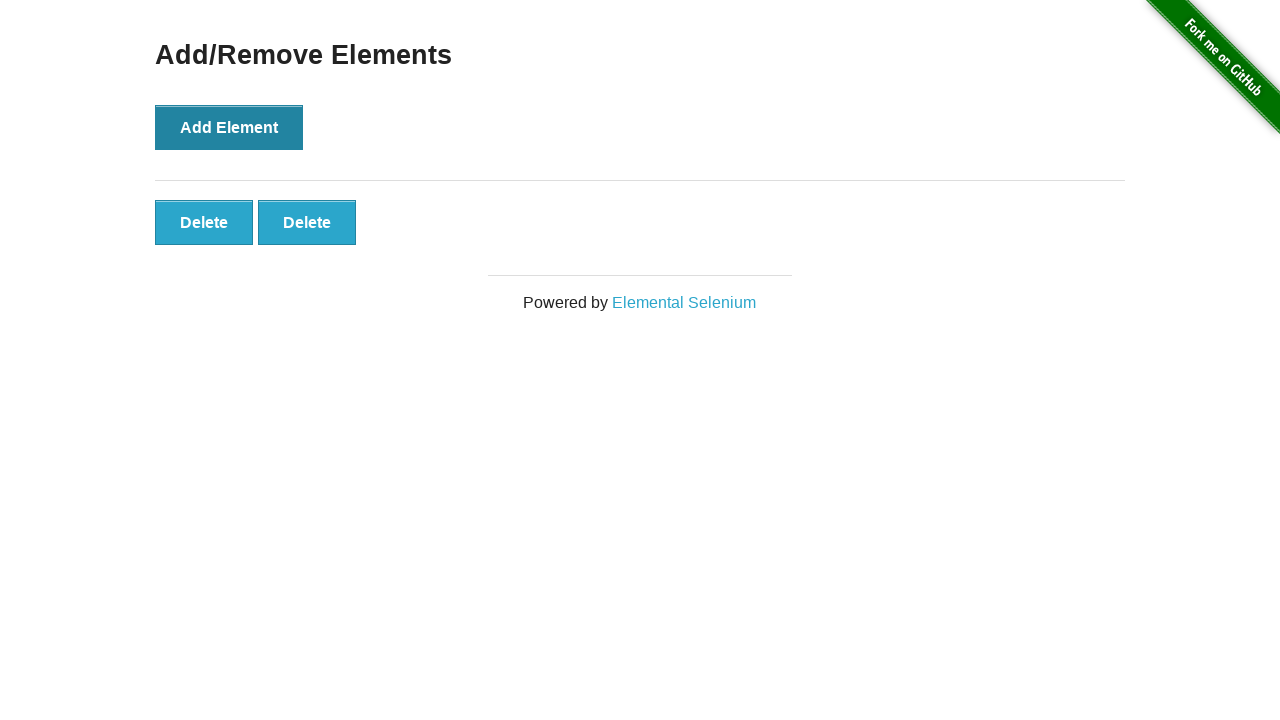

Clicked 'Add Element' button at (229, 127) on button[onclick='addElement()']
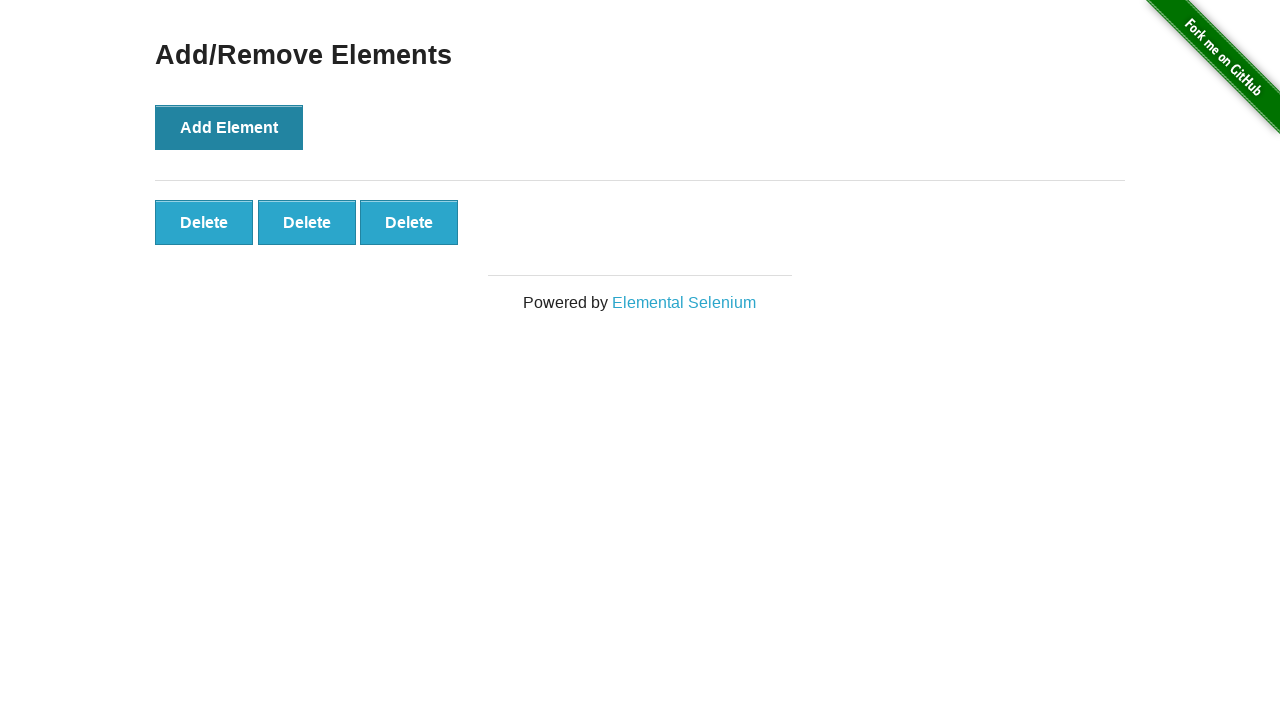

Clicked 'Add Element' button at (229, 127) on button[onclick='addElement()']
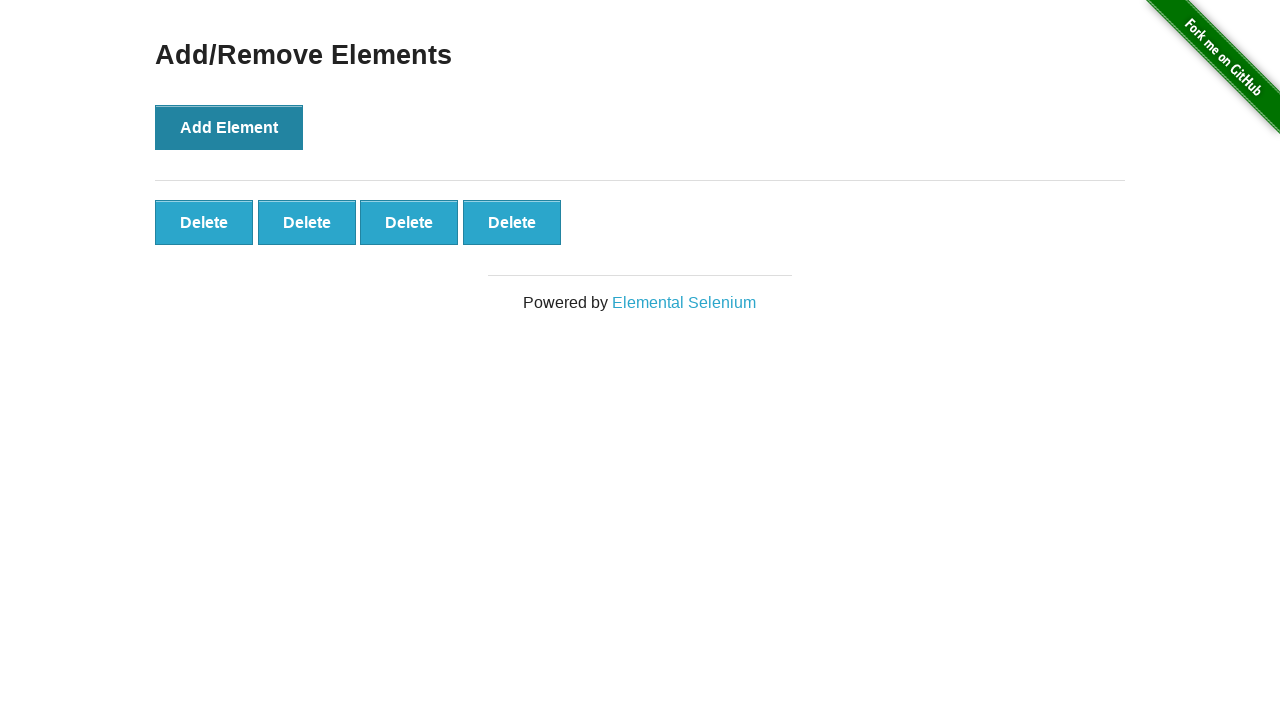

Clicked 'Add Element' button at (229, 127) on button[onclick='addElement()']
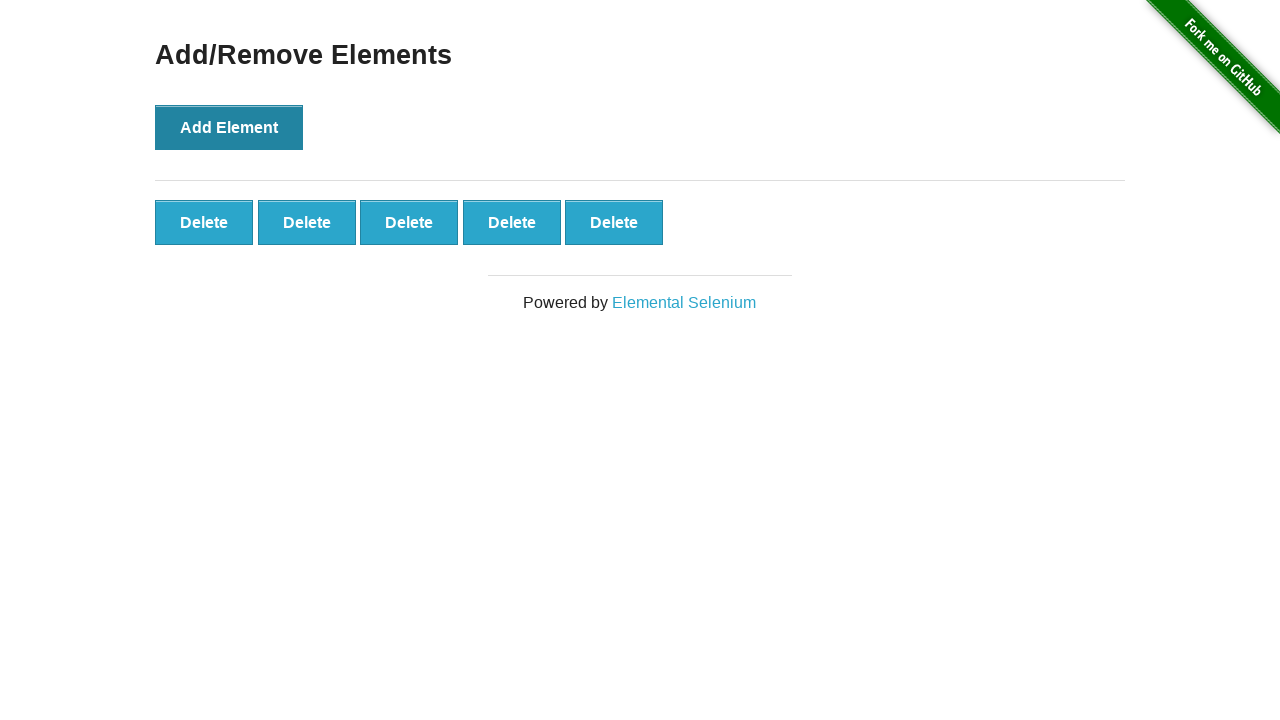

Located all delete buttons on the page
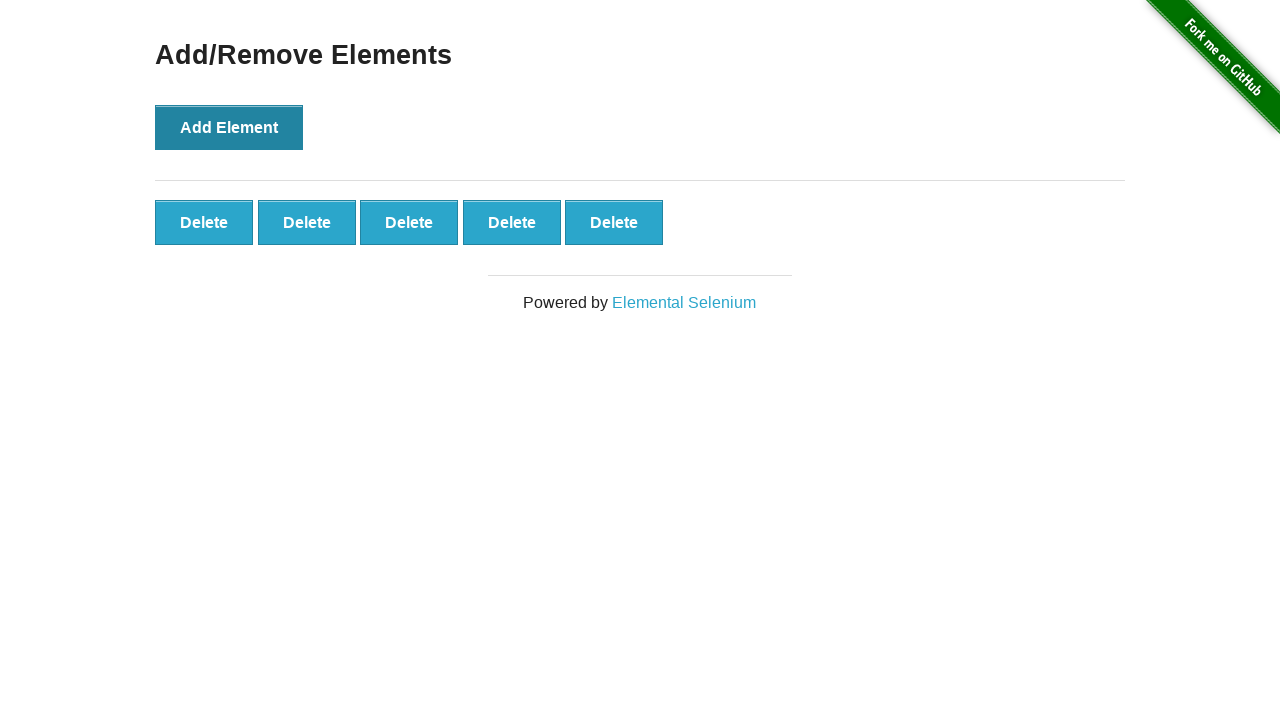

Verified that 5 delete buttons are present on the page
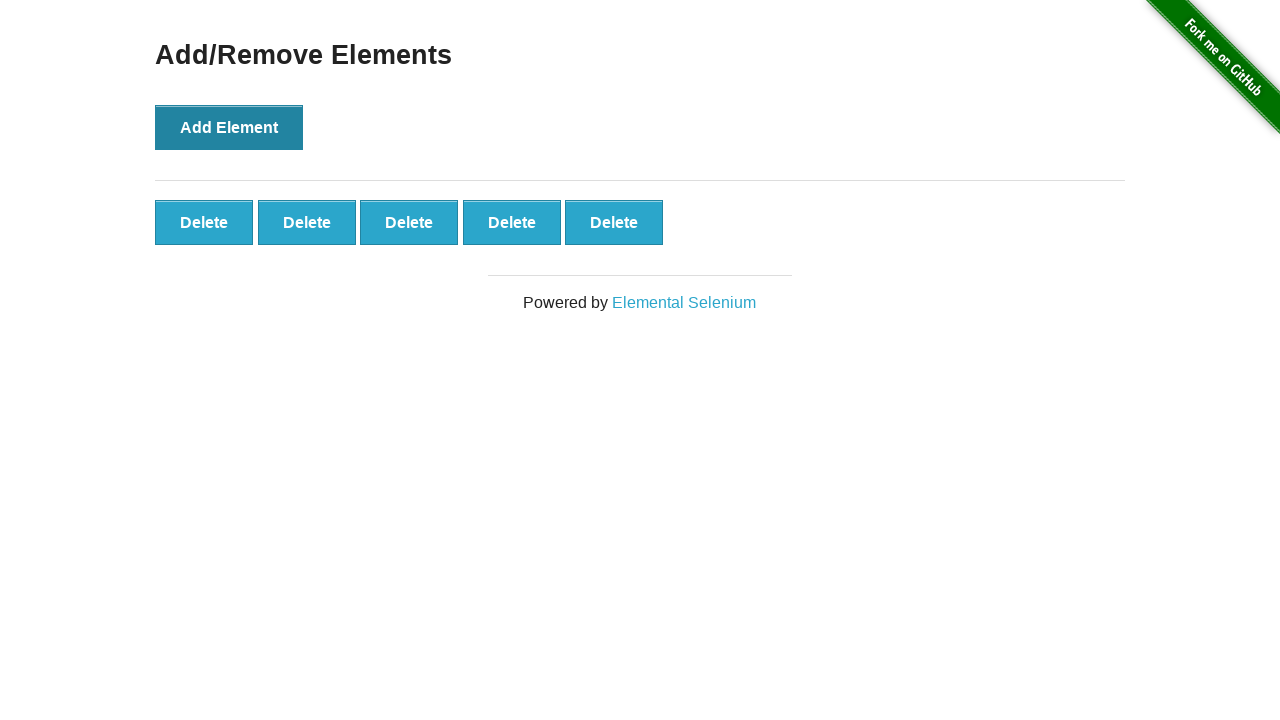

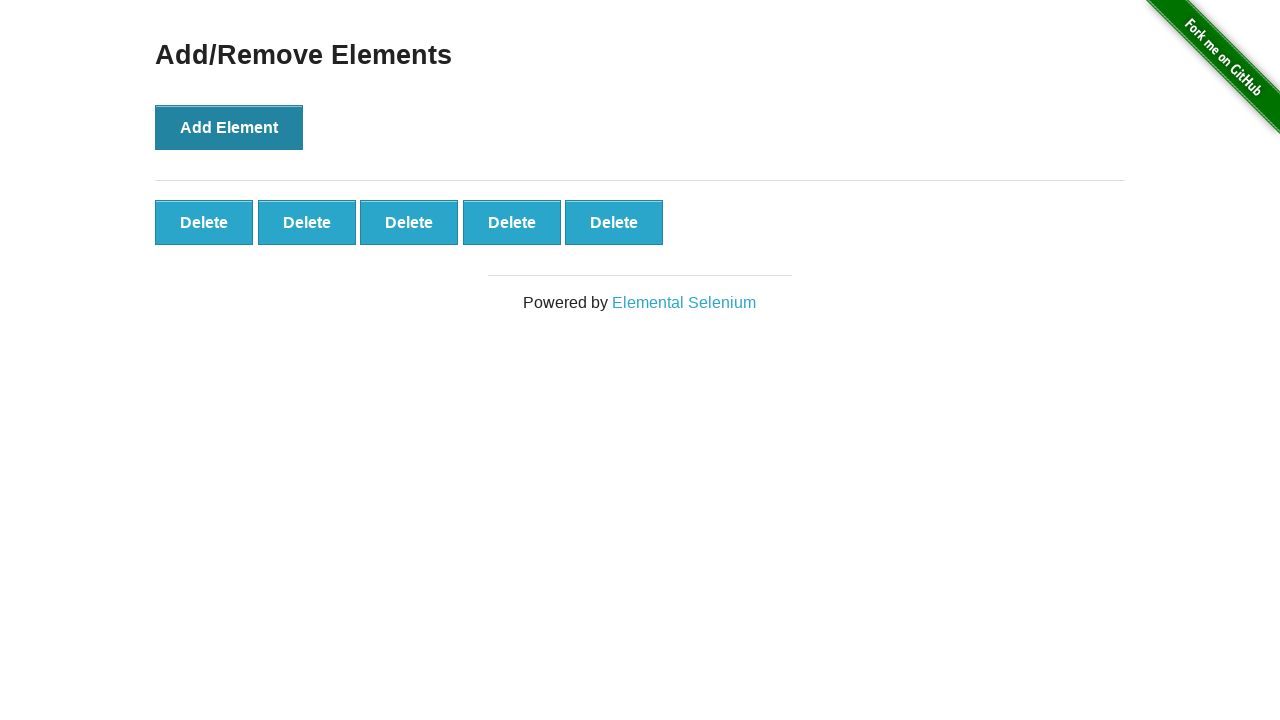